Tests window handling functionality by opening a new window, verifying content in both windows, and switching between them

Starting URL: https://the-internet.herokuapp.com/windows

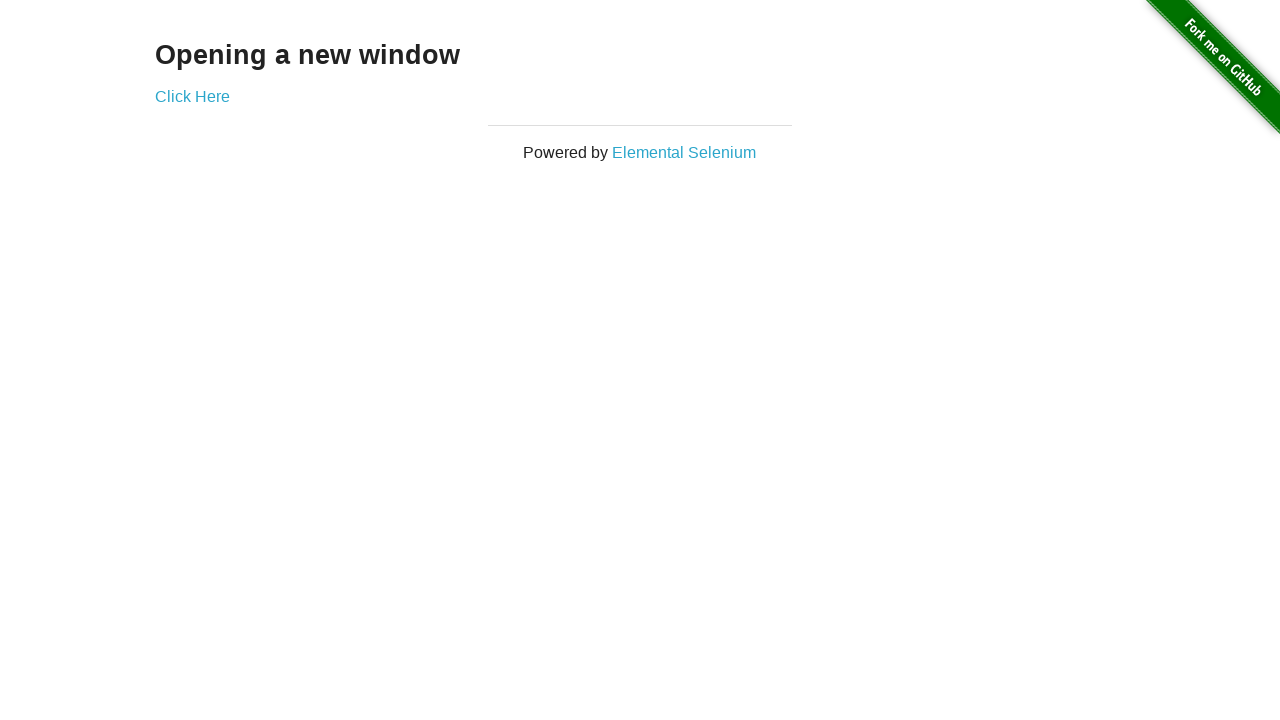

Verified main page heading text is 'Opening a new window'
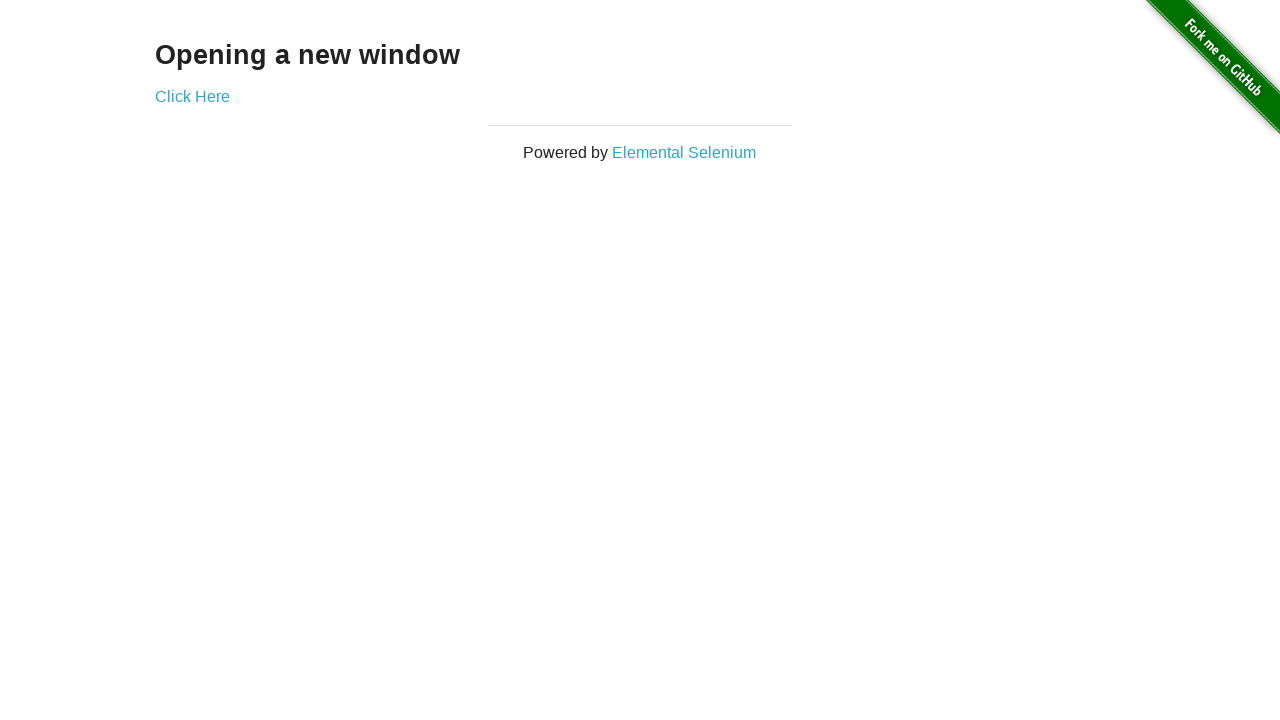

Verified main page title is 'The Internet'
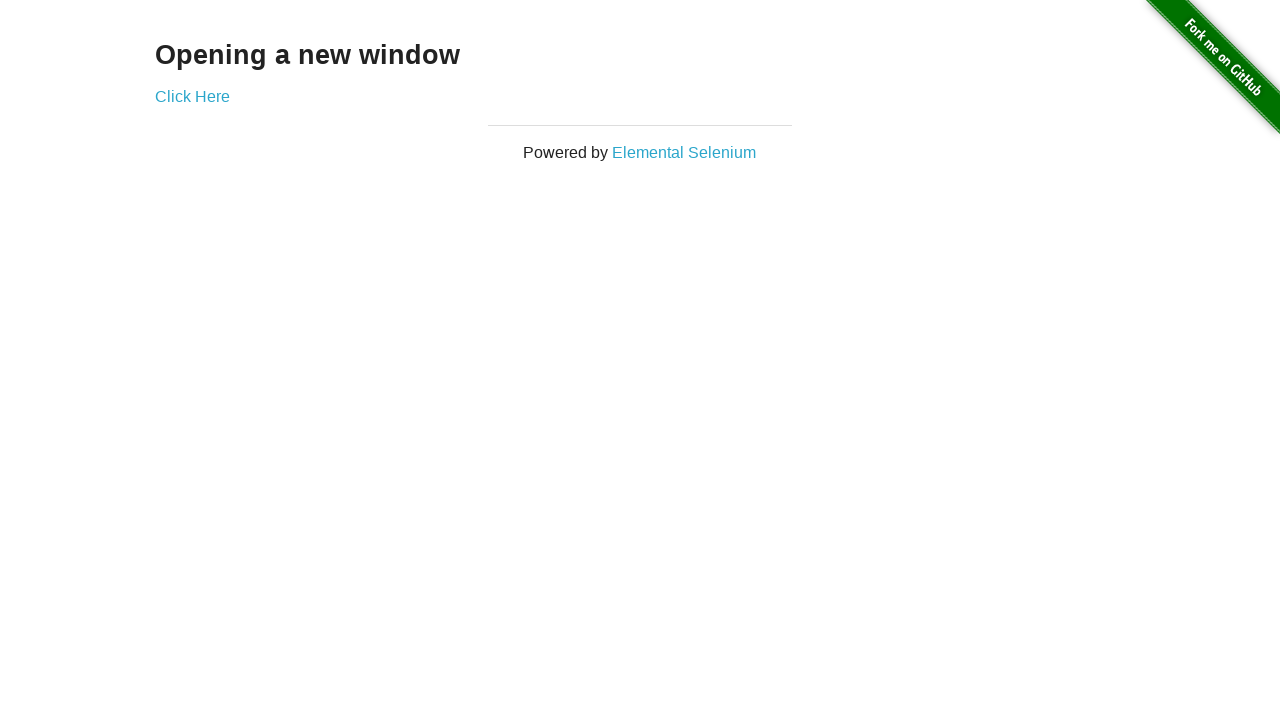

Clicked 'Click Here' link to open new window at (192, 96) on text=Click Here
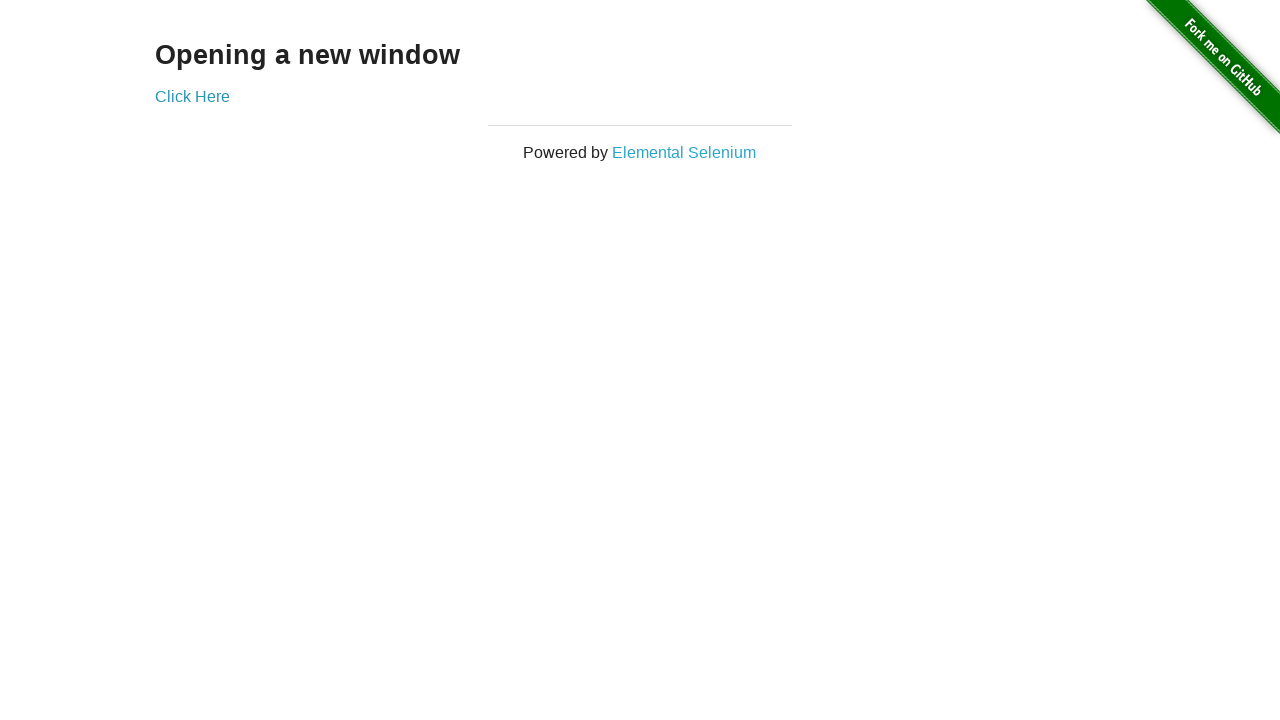

New window opened and captured
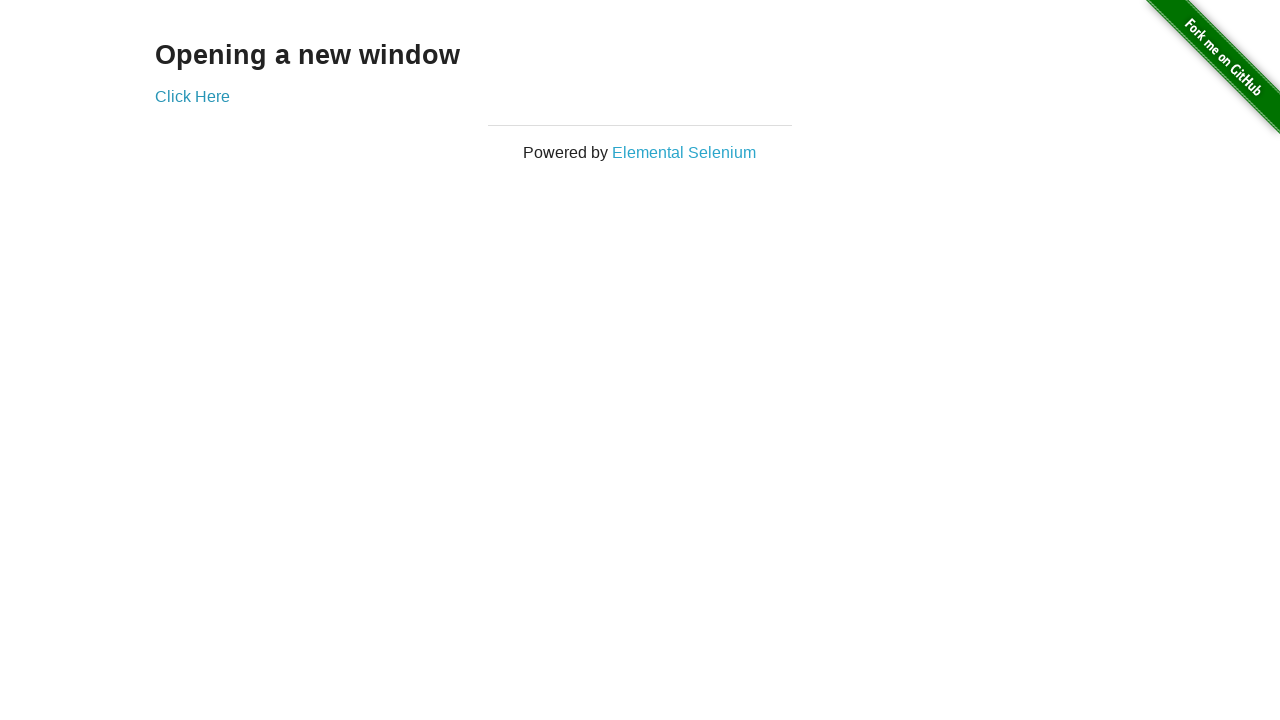

New window finished loading
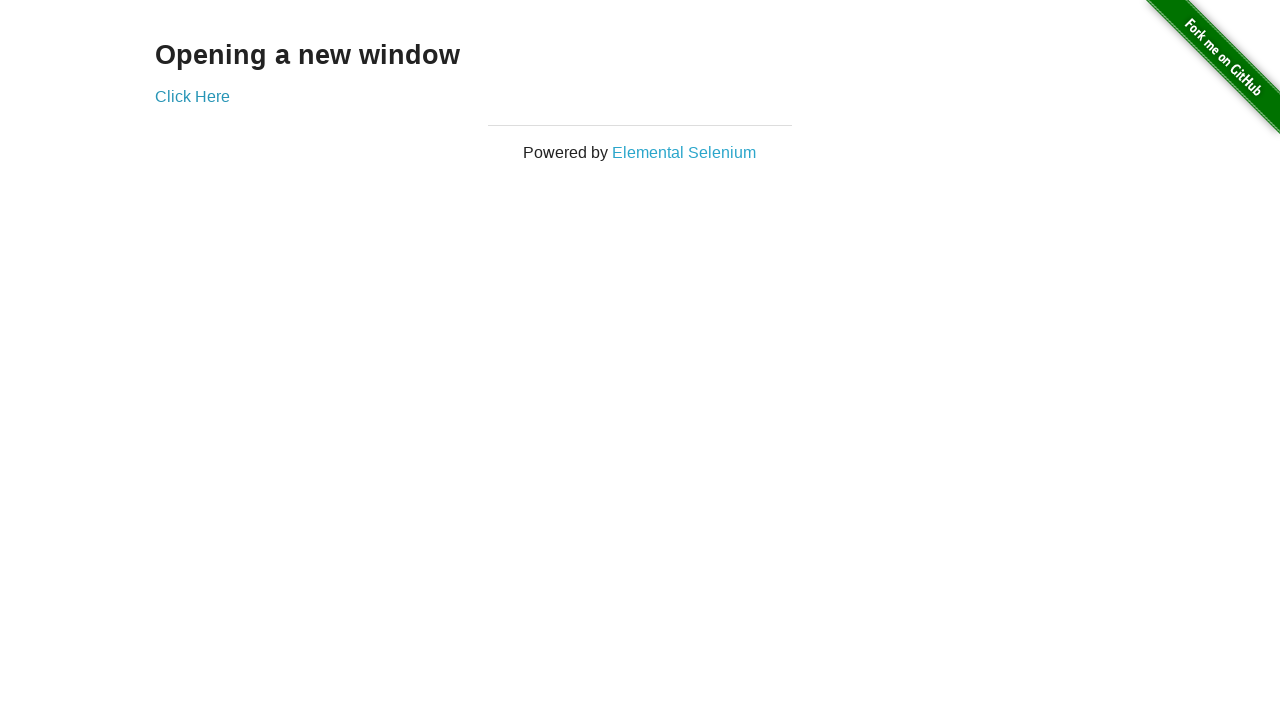

Verified new window title is 'New Window'
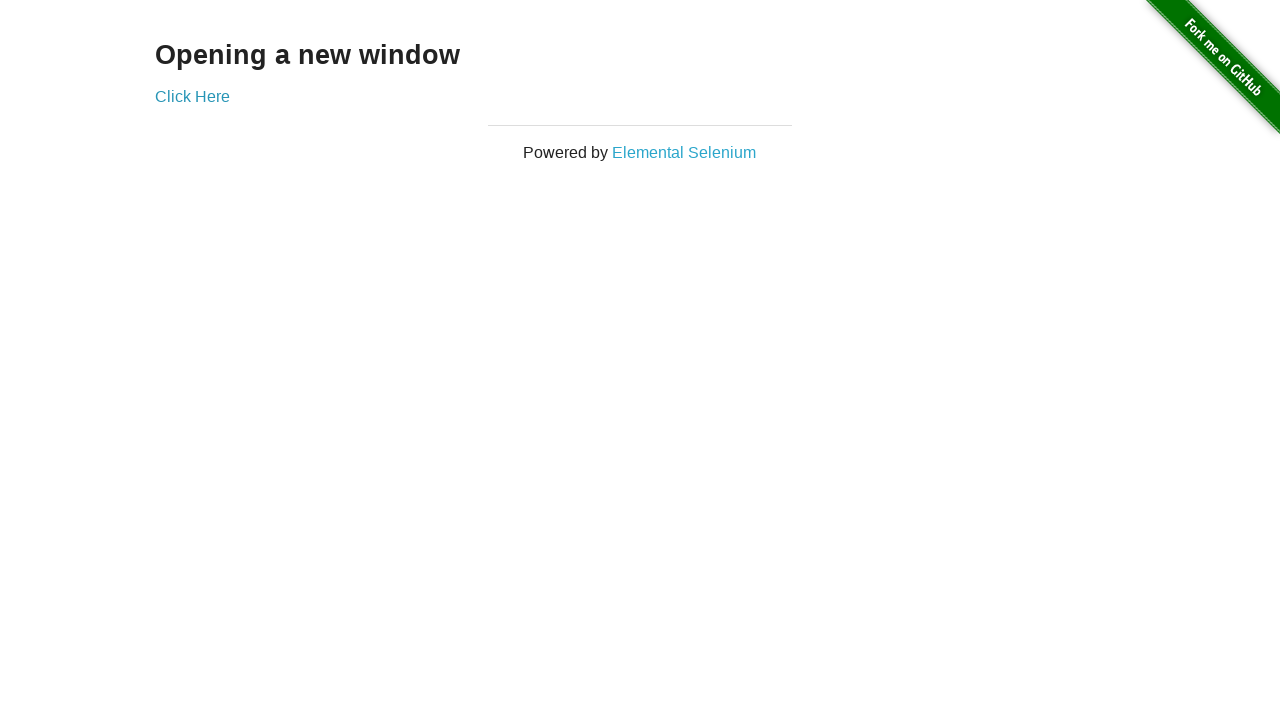

Verified new window heading text is 'New Window'
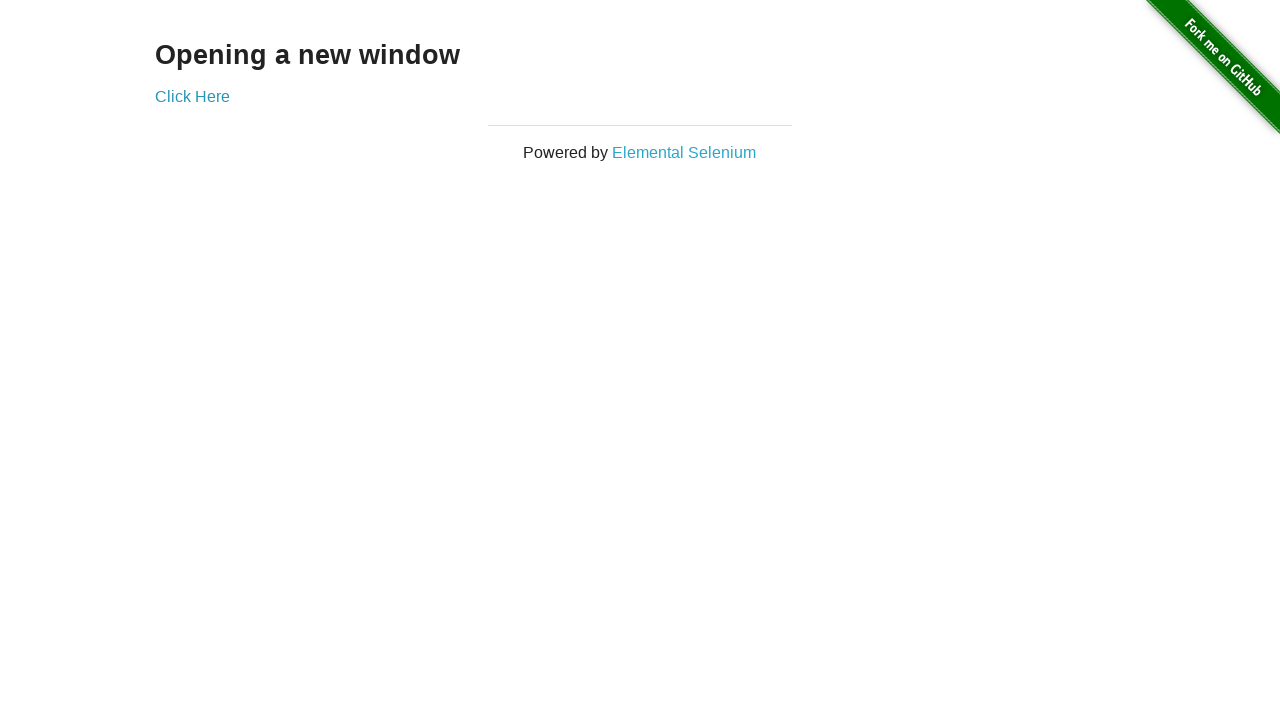

Switched to original window
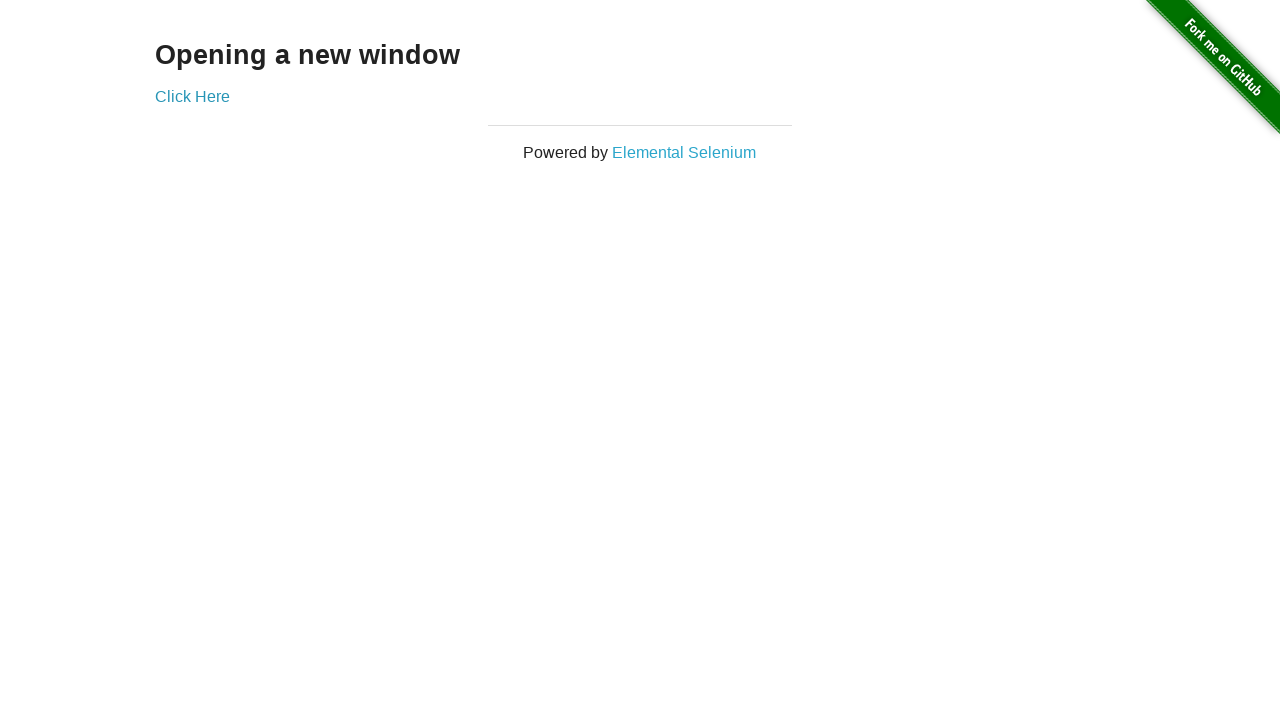

Verified original window title is still 'The Internet'
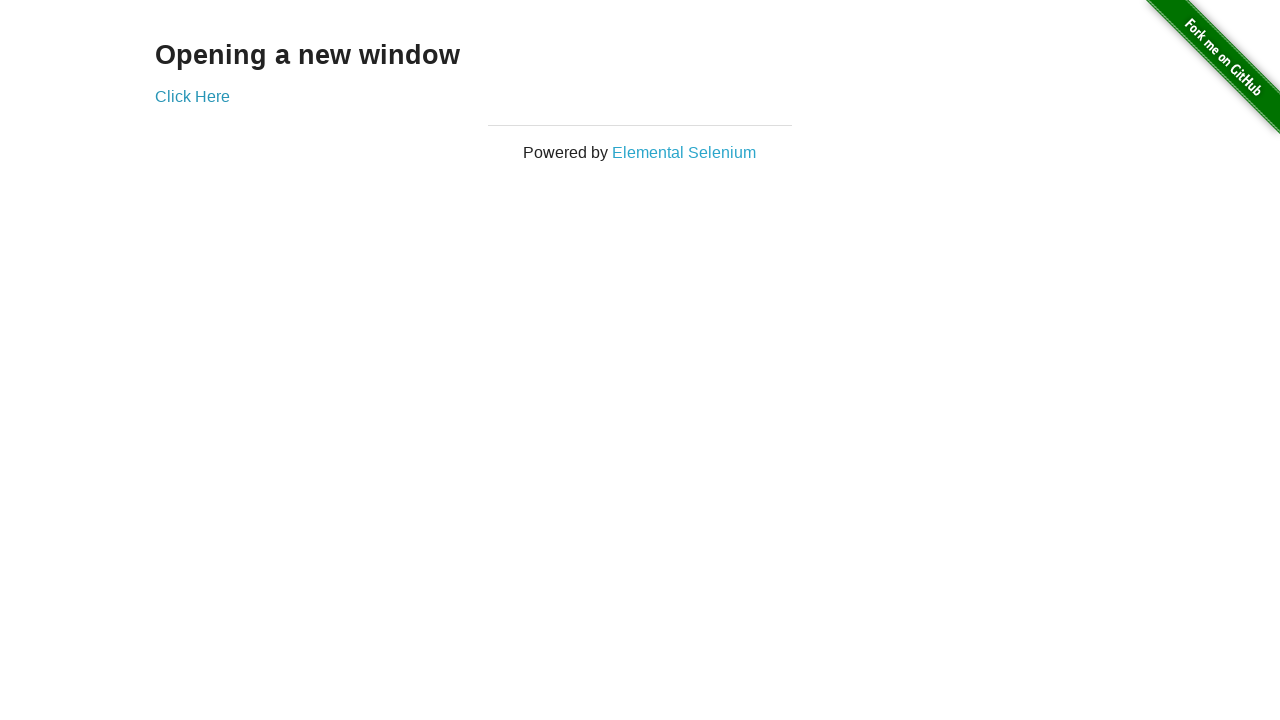

Switched back to new window
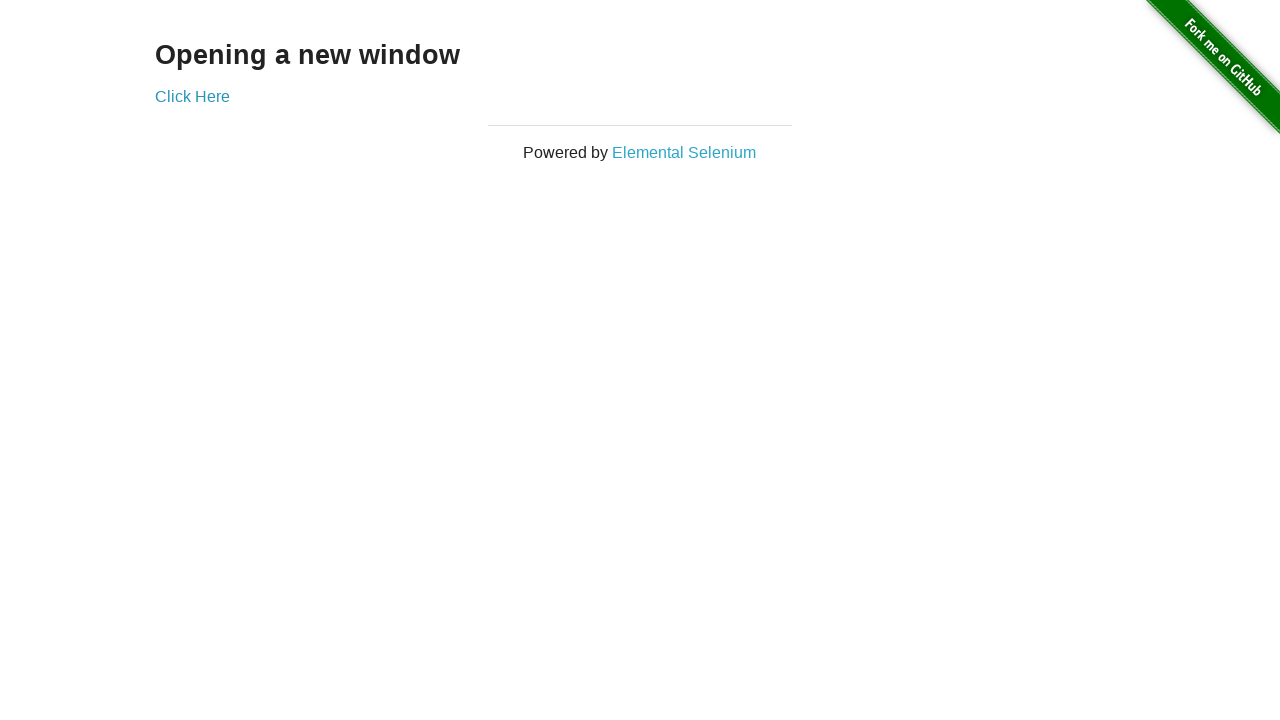

Verified new window title is 'New Window' after switching back
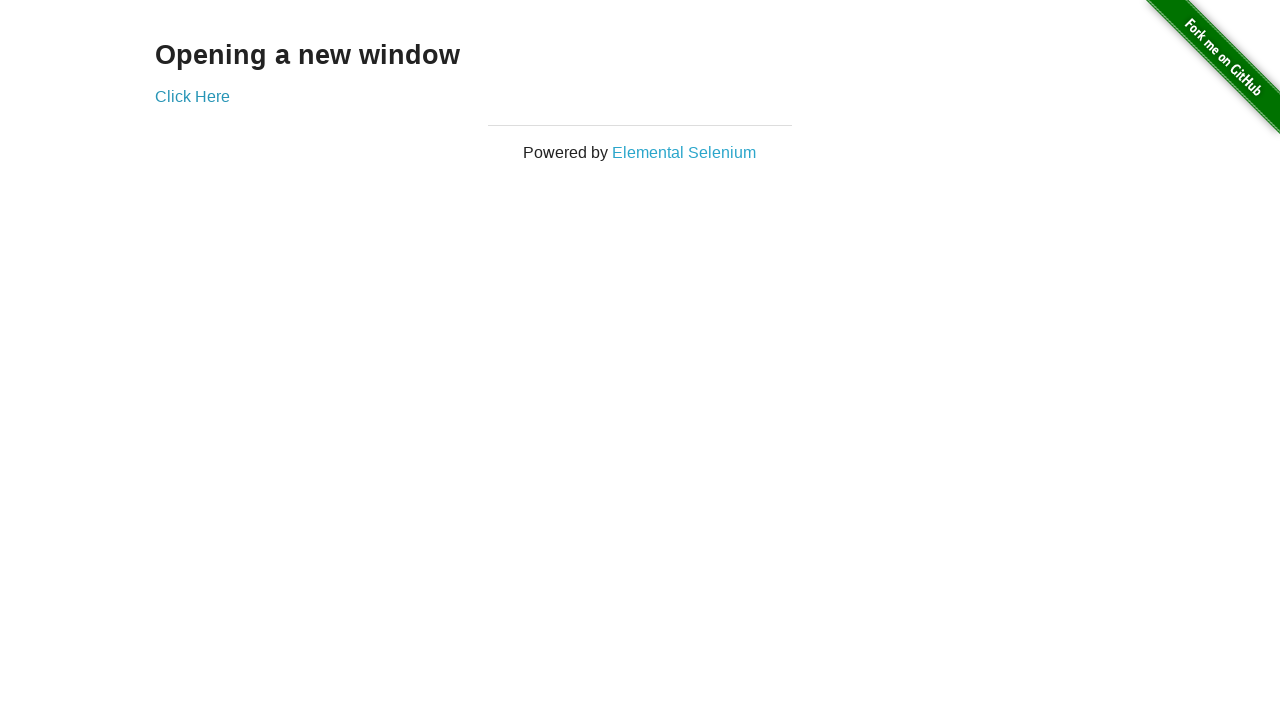

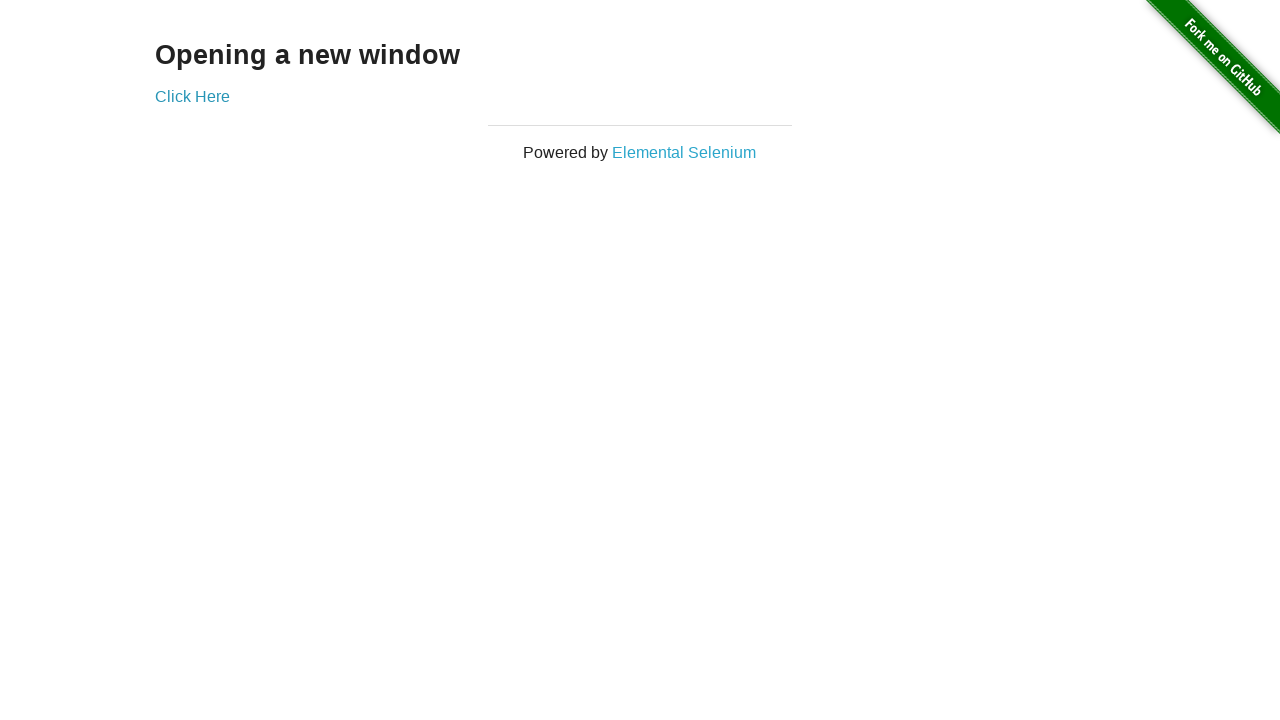